Tests drag and drop functionality within an iframe, then switches back to main page and interacts with a search element

Starting URL: https://jqueryui.com/droppable/

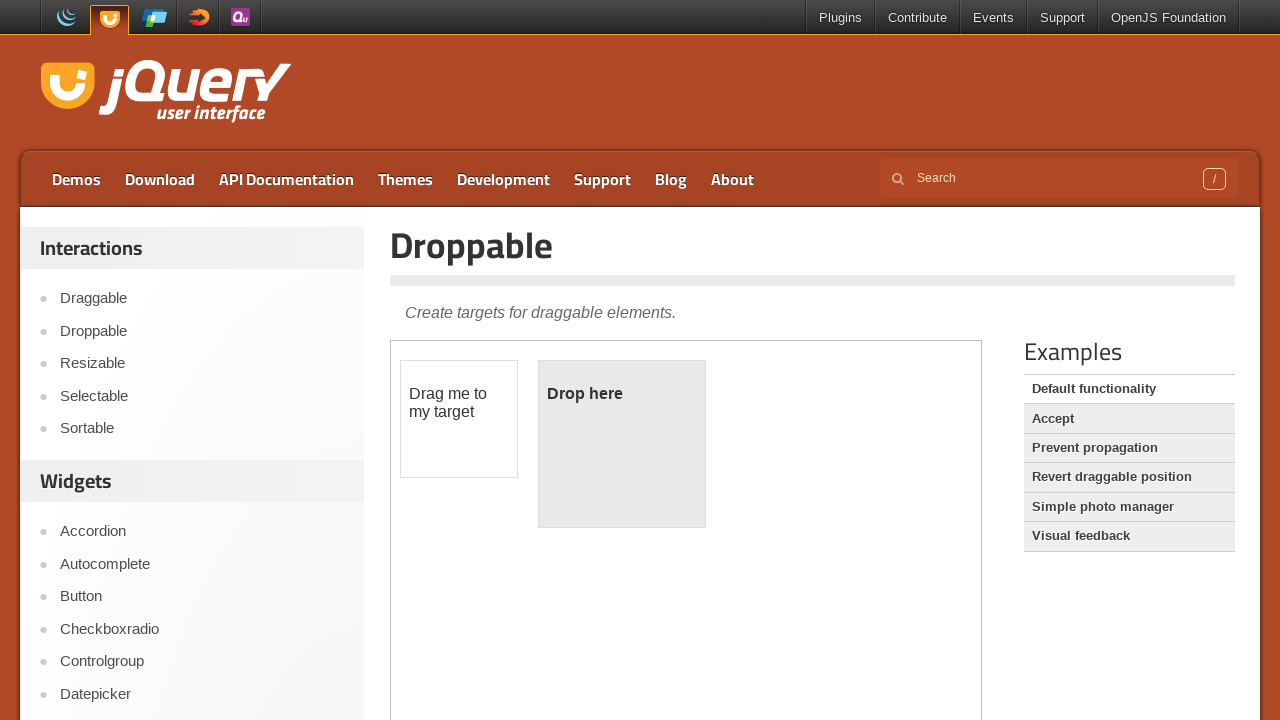

Located iframe containing drag and drop demo
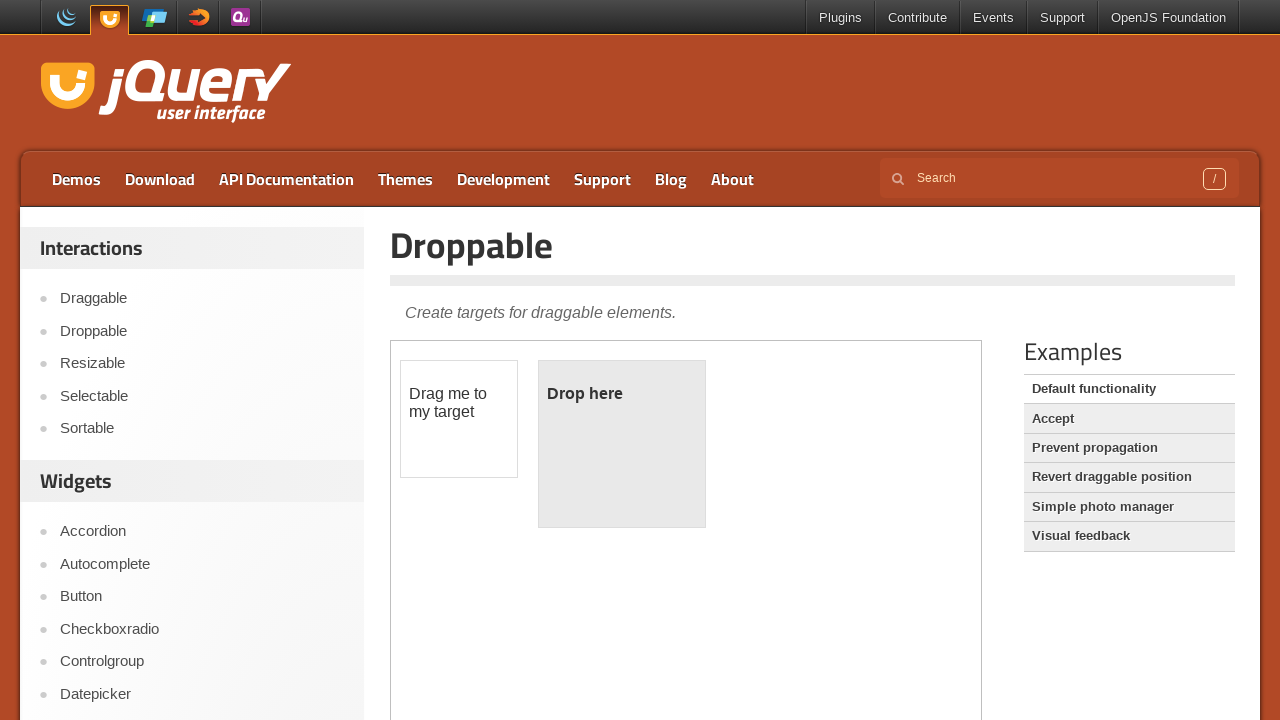

Clicked on draggable element within iframe at (459, 419) on iframe.demo-frame >> internal:control=enter-frame >> #draggable
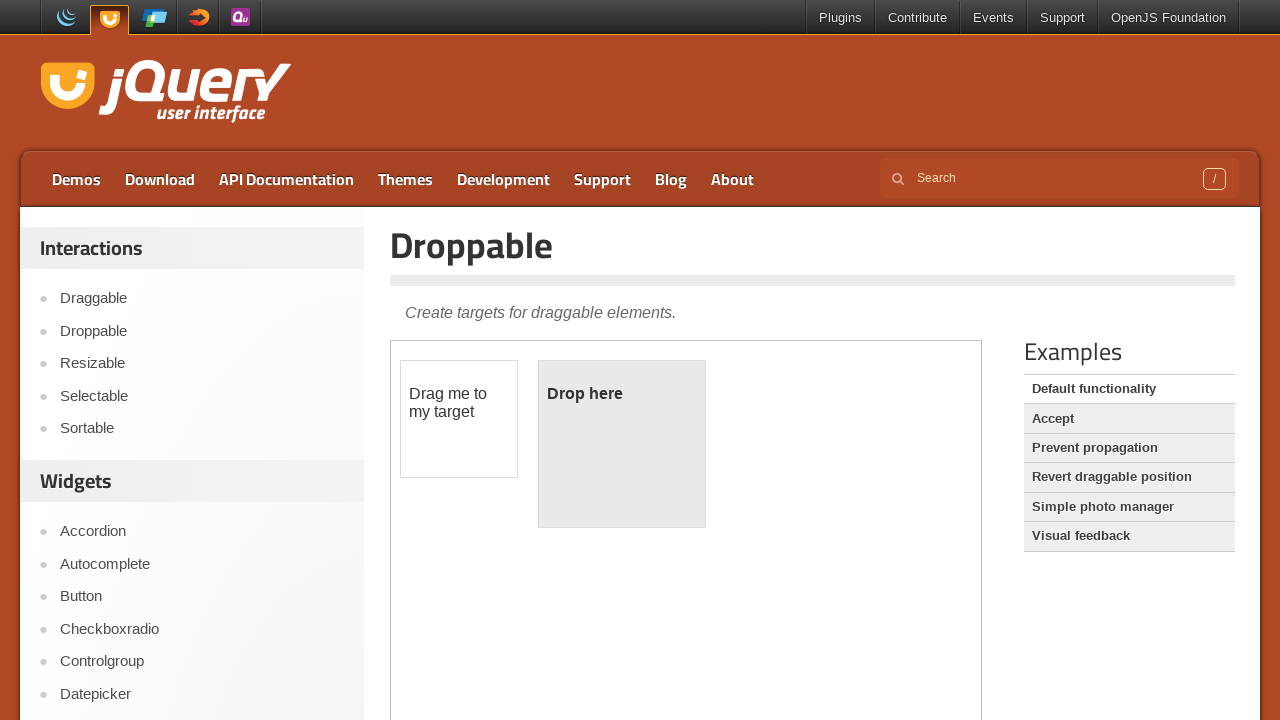

Located draggable element for drag operation
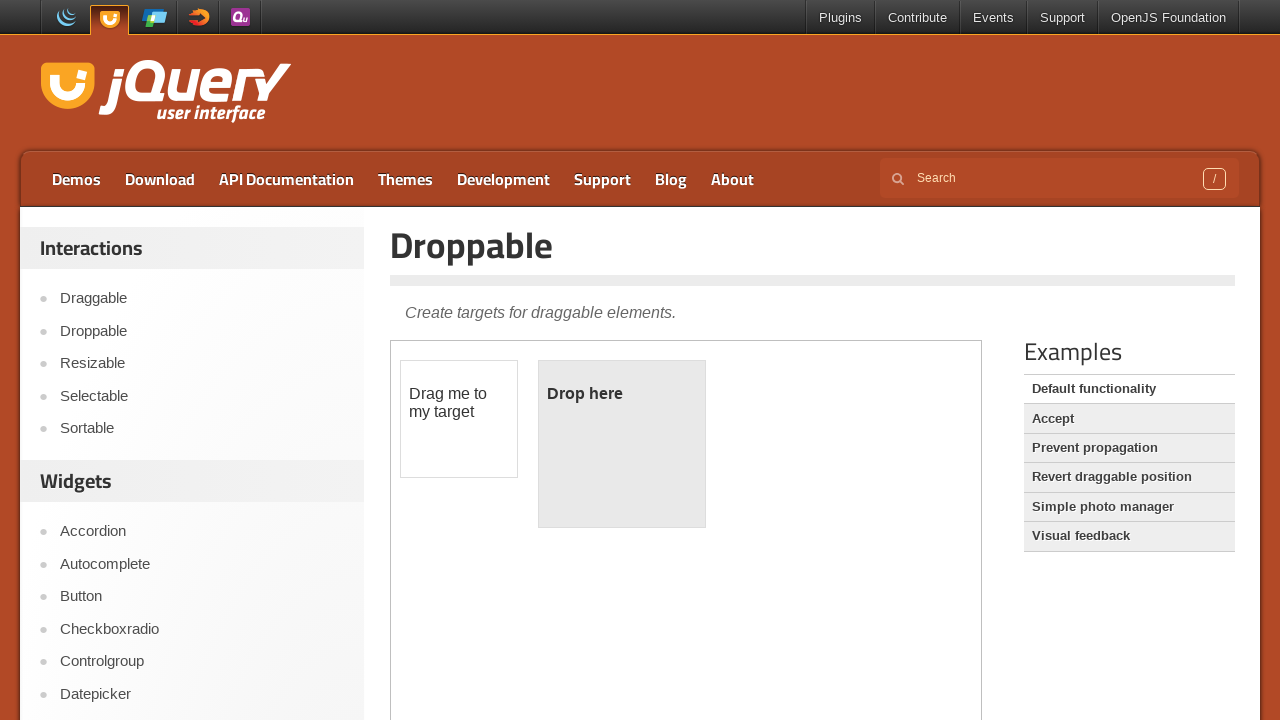

Located droppable element as target
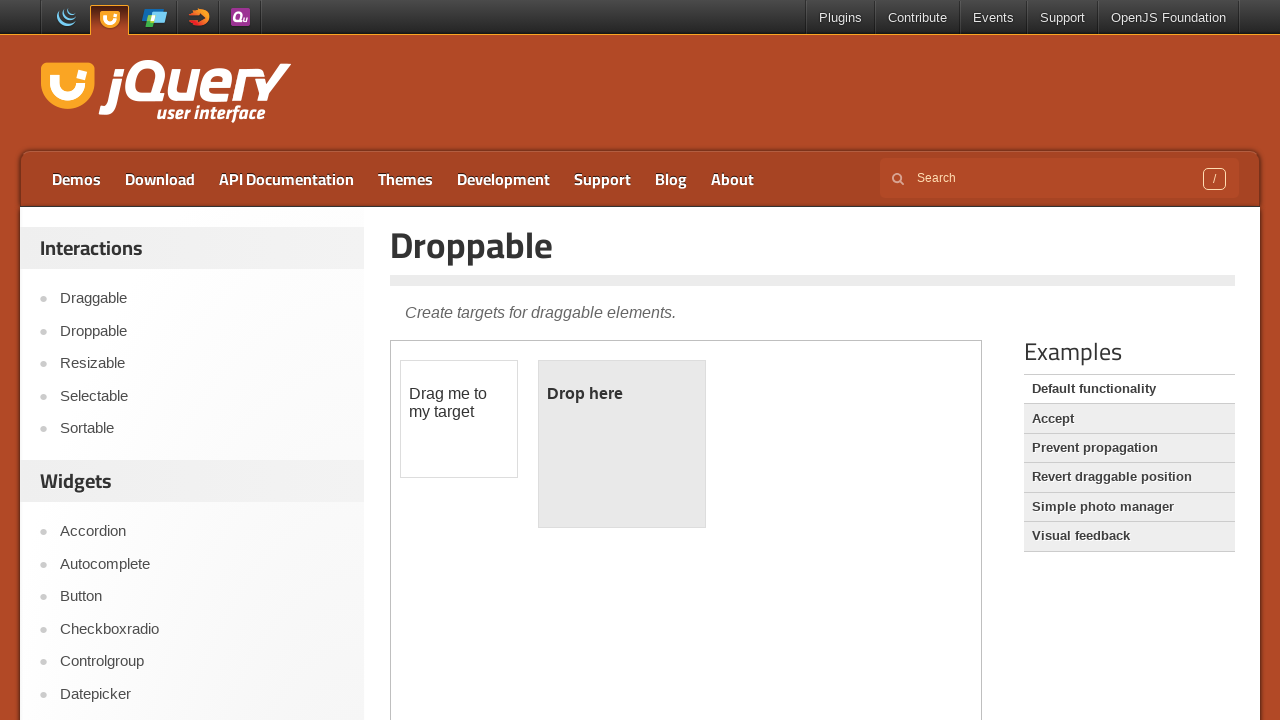

Completed drag and drop operation from draggable to droppable element at (622, 444)
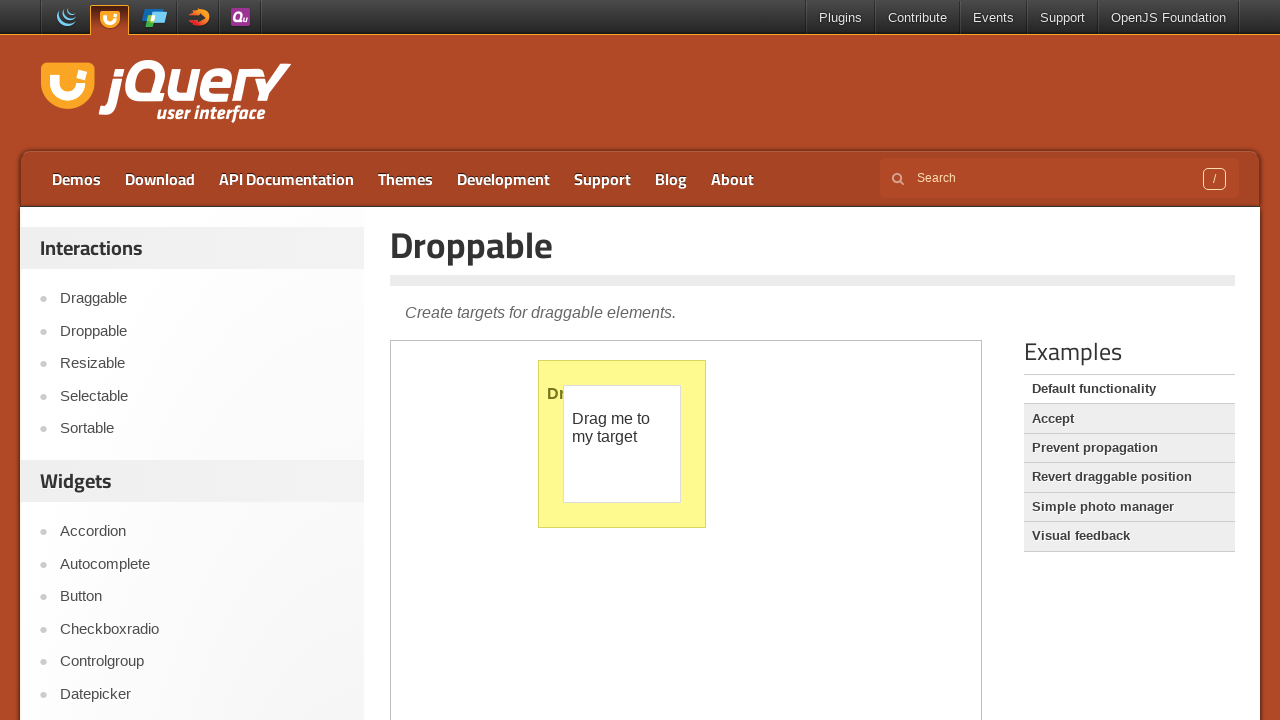

Clicked search input field on main page, switching focus from iframe at (1059, 178) on input[name='s']
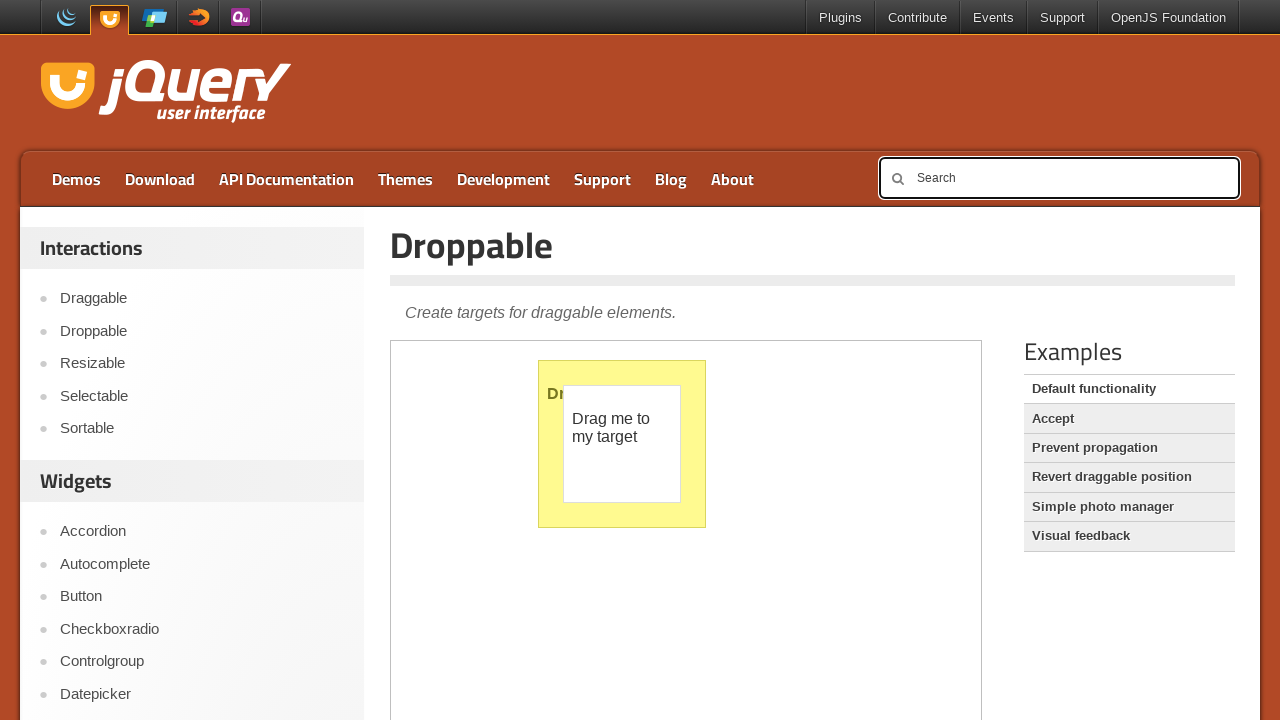

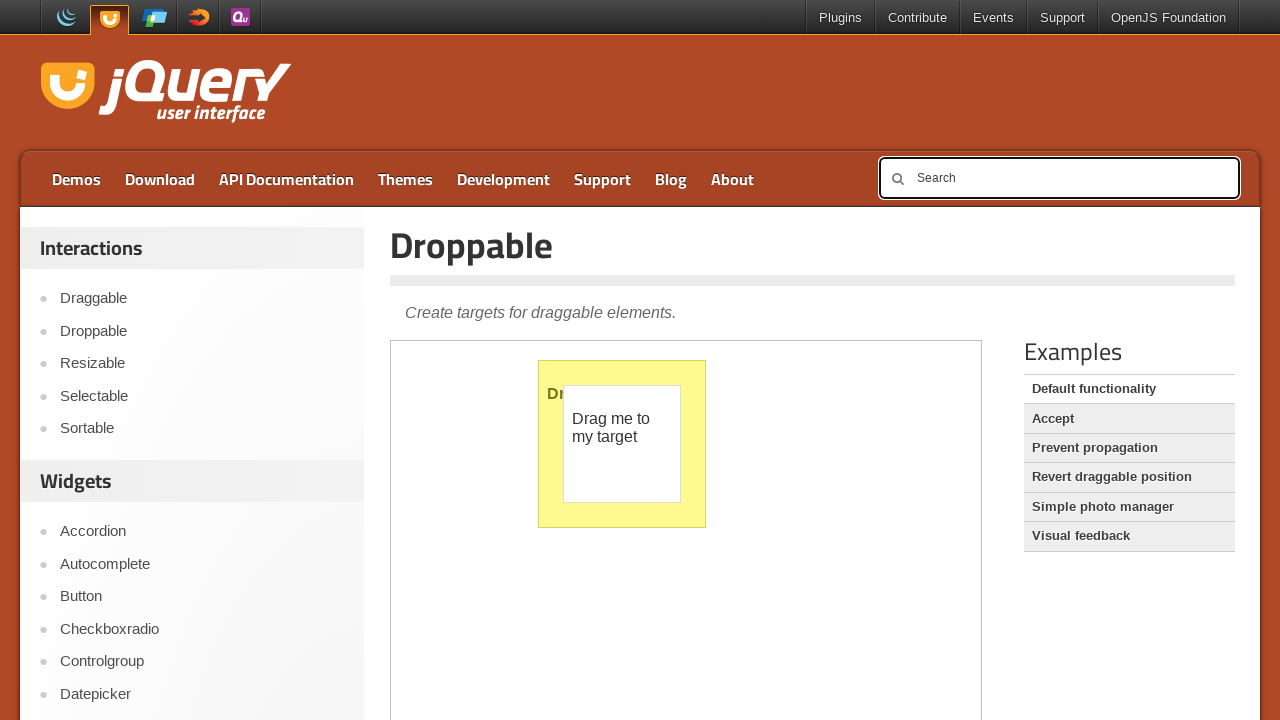